Tests alert popup functionality by clicking a button to trigger an alert and then accepting it

Starting URL: https://demoqa.com/alerts

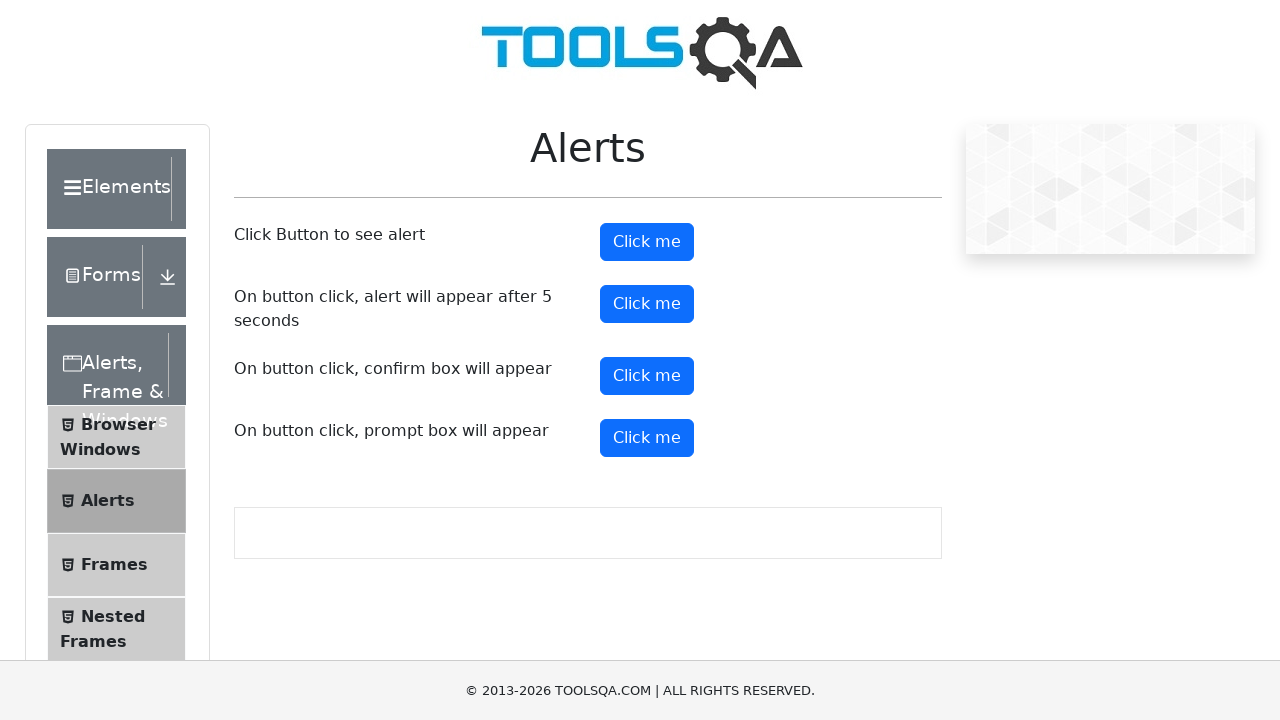

Navigated to alert popup test page at https://demoqa.com/alerts
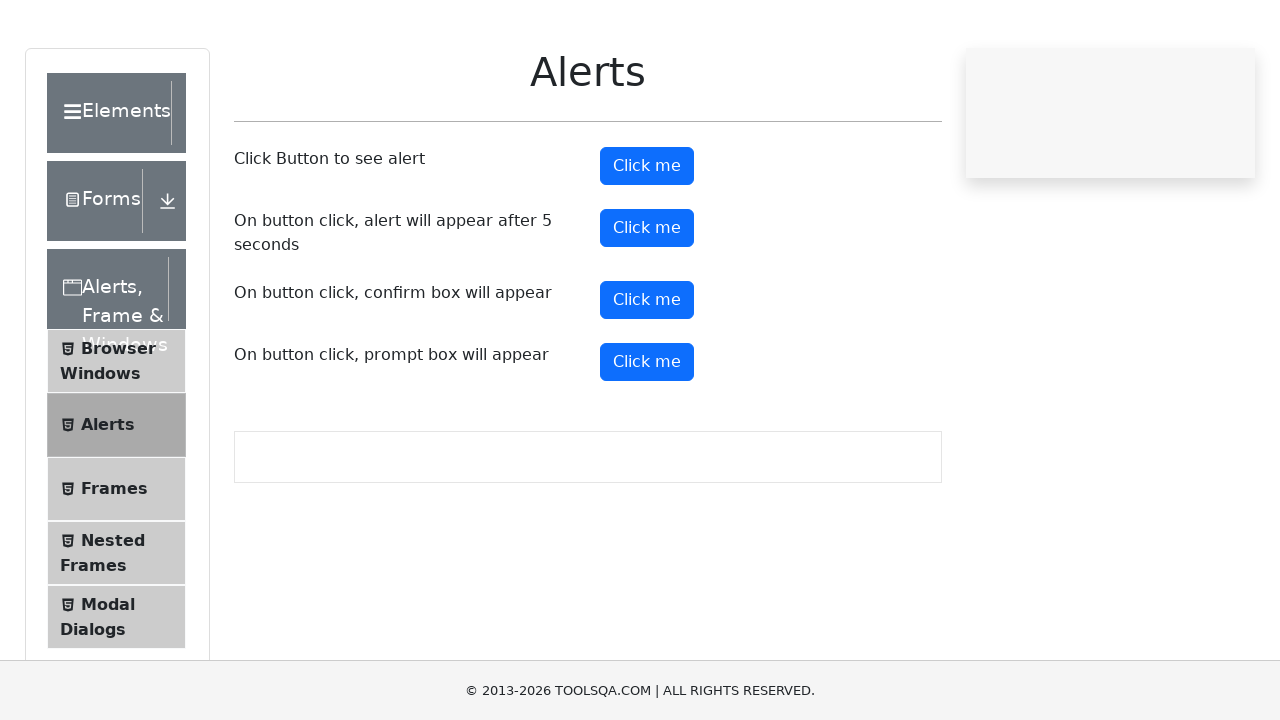

Clicked button to trigger alert popup at (647, 242) on button#alertButton
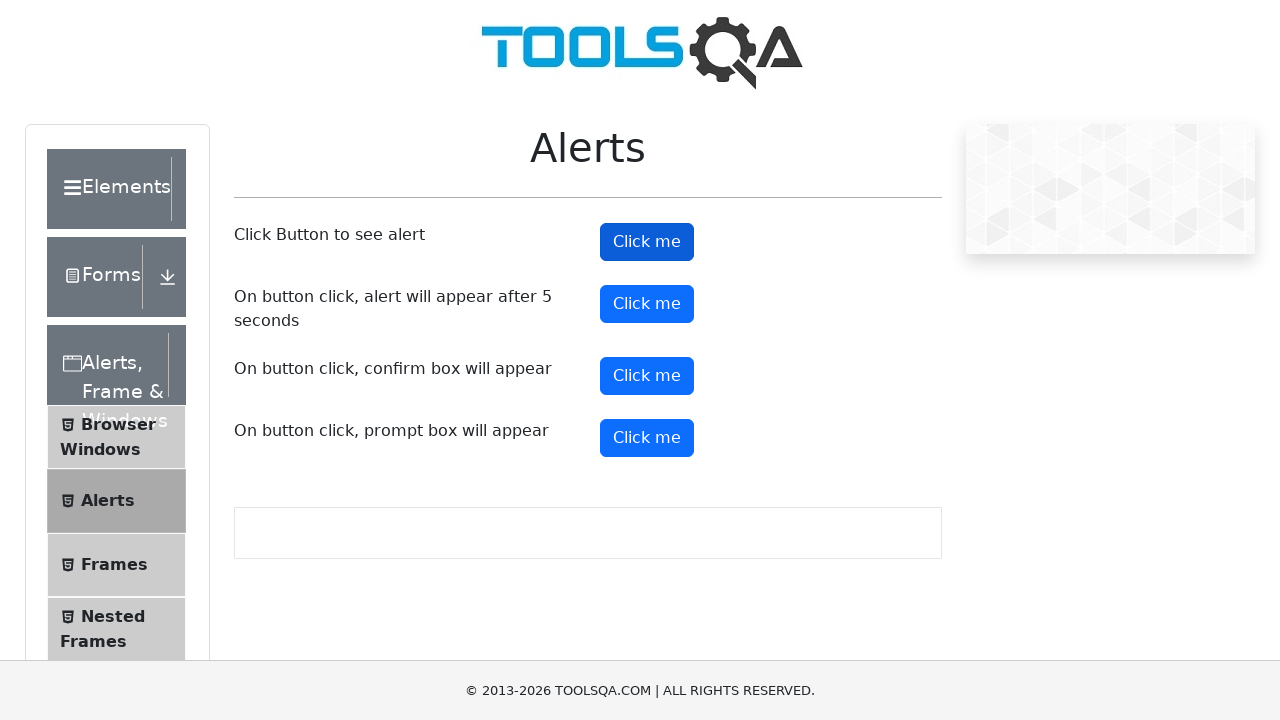

Alert popup accepted
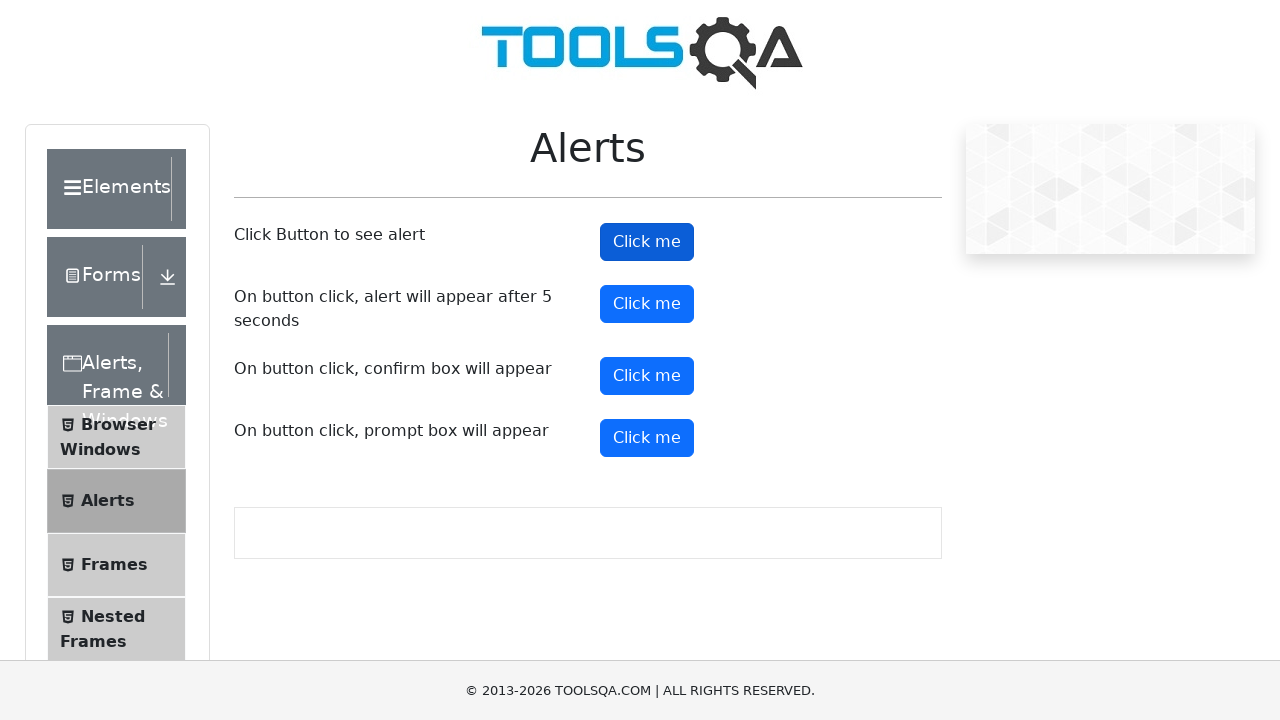

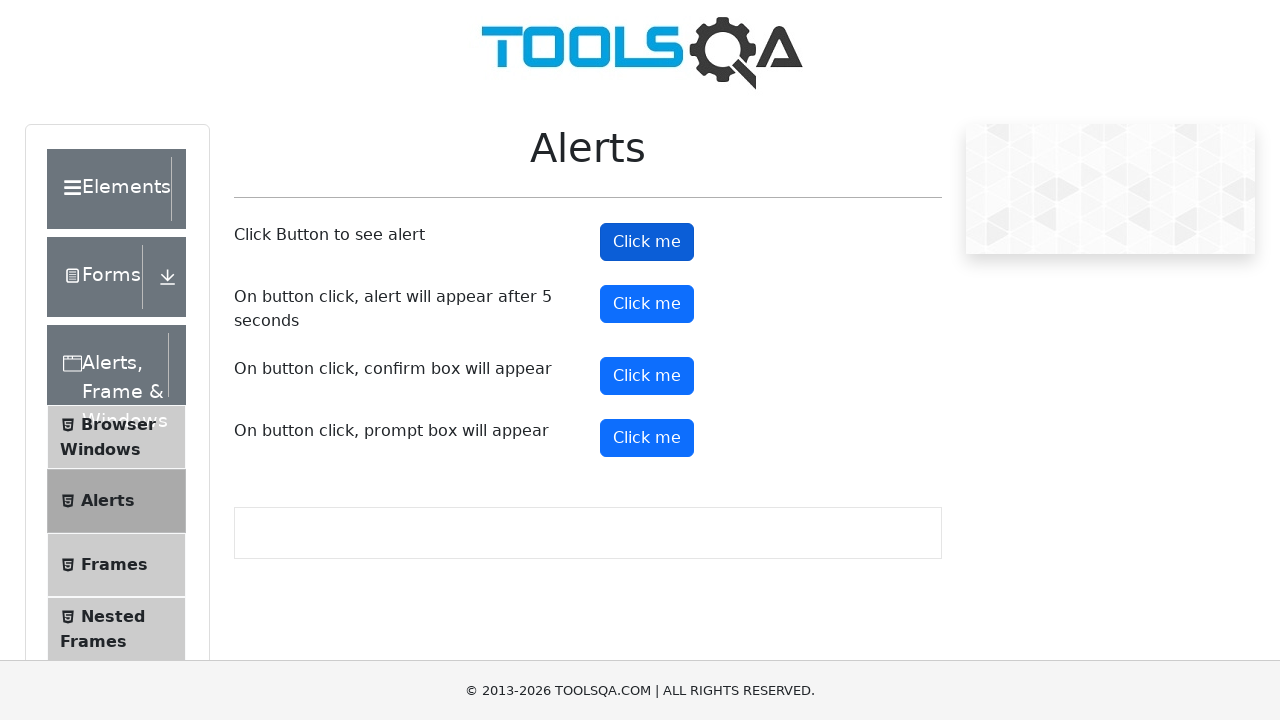